Tests file download functionality by clicking a download button and waiting for the download event to complete

Starting URL: https://www.techglobal-training.com/frontend/file-download

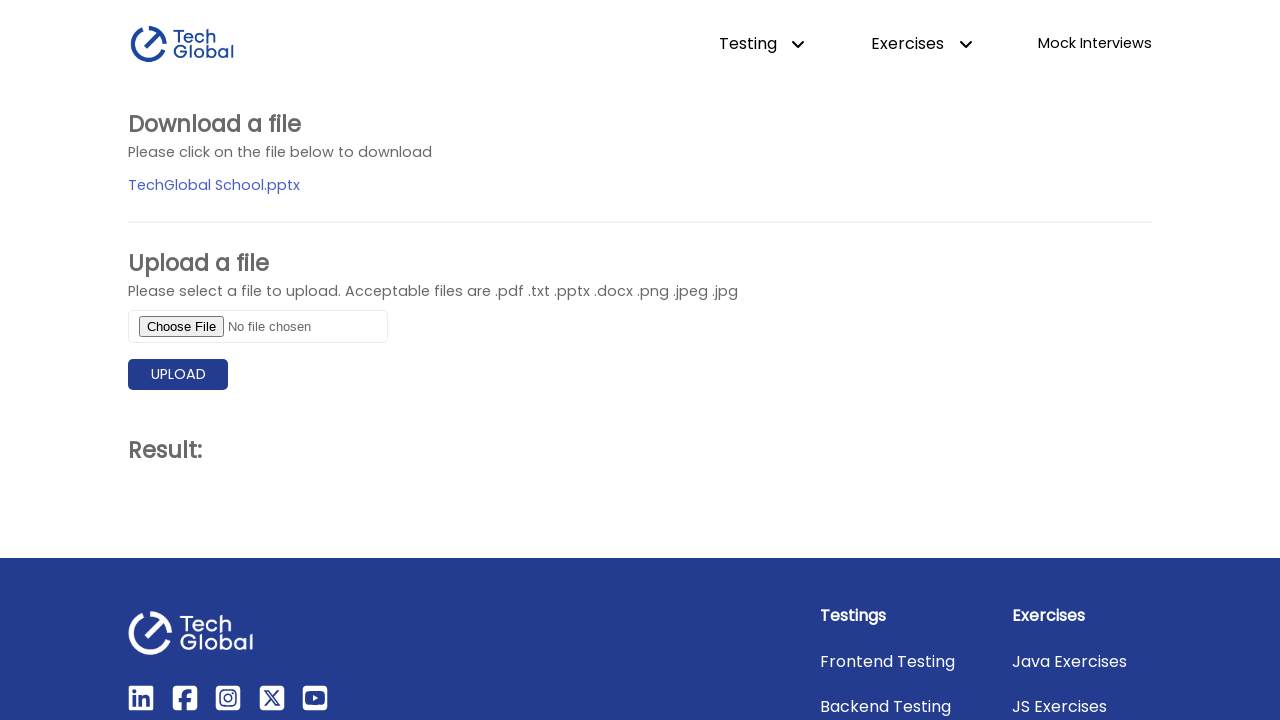

Clicked download button and initiated file download at (214, 185) on #file_download
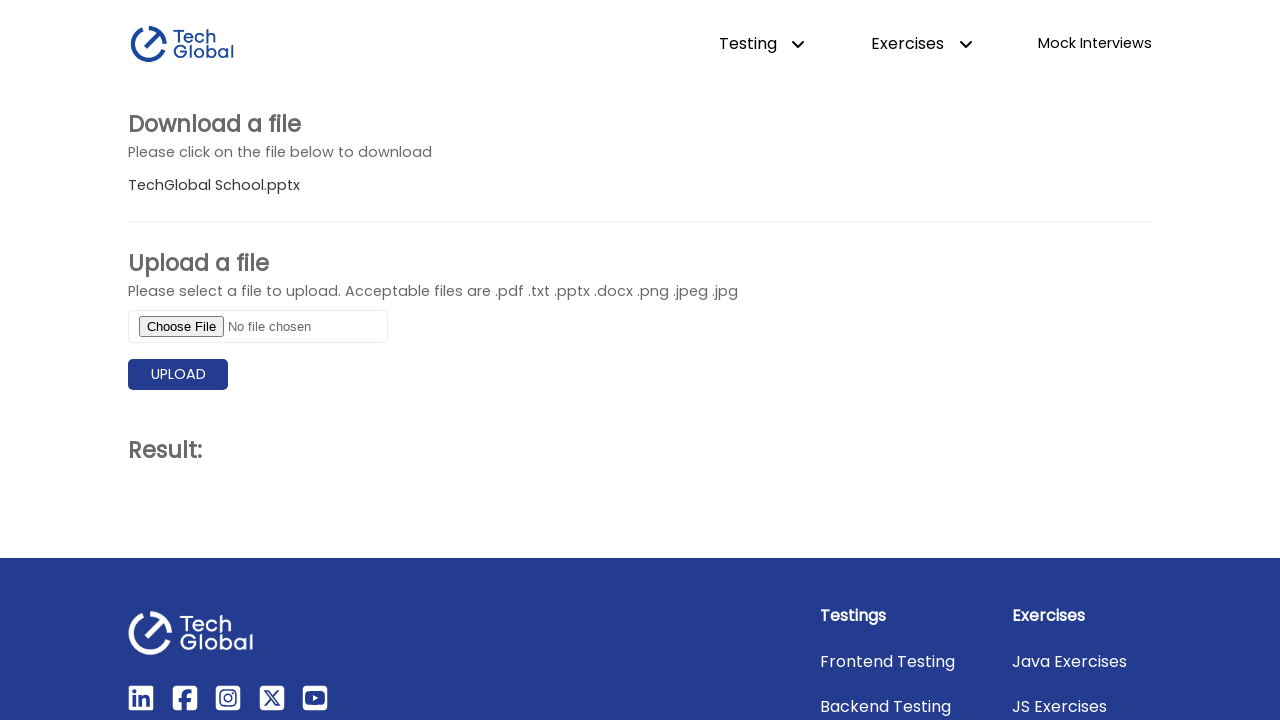

Retrieved download object from download event
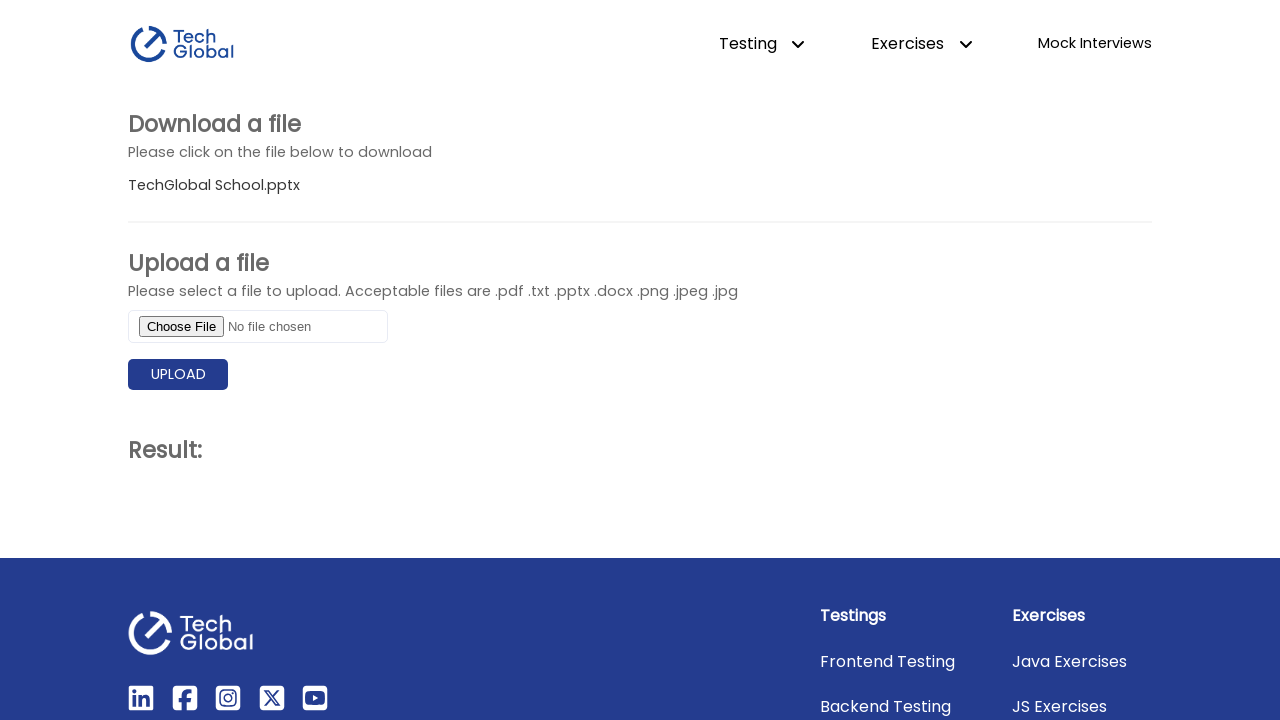

File download completed successfully
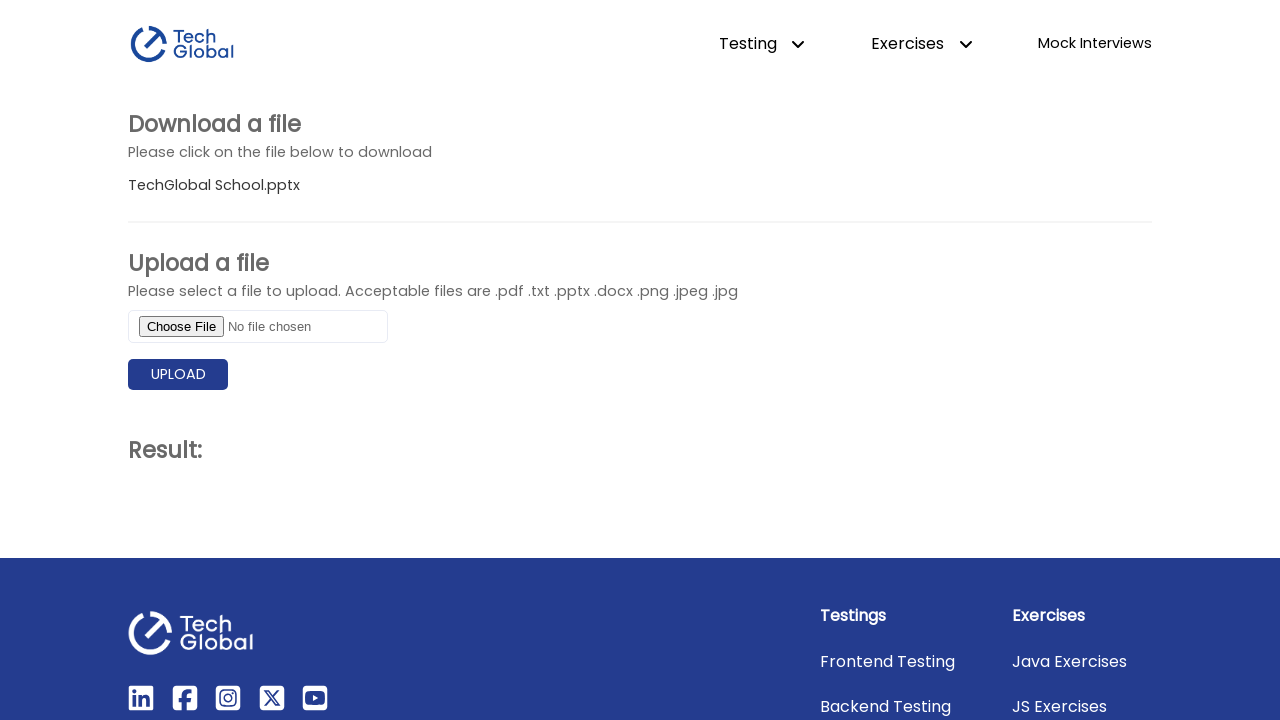

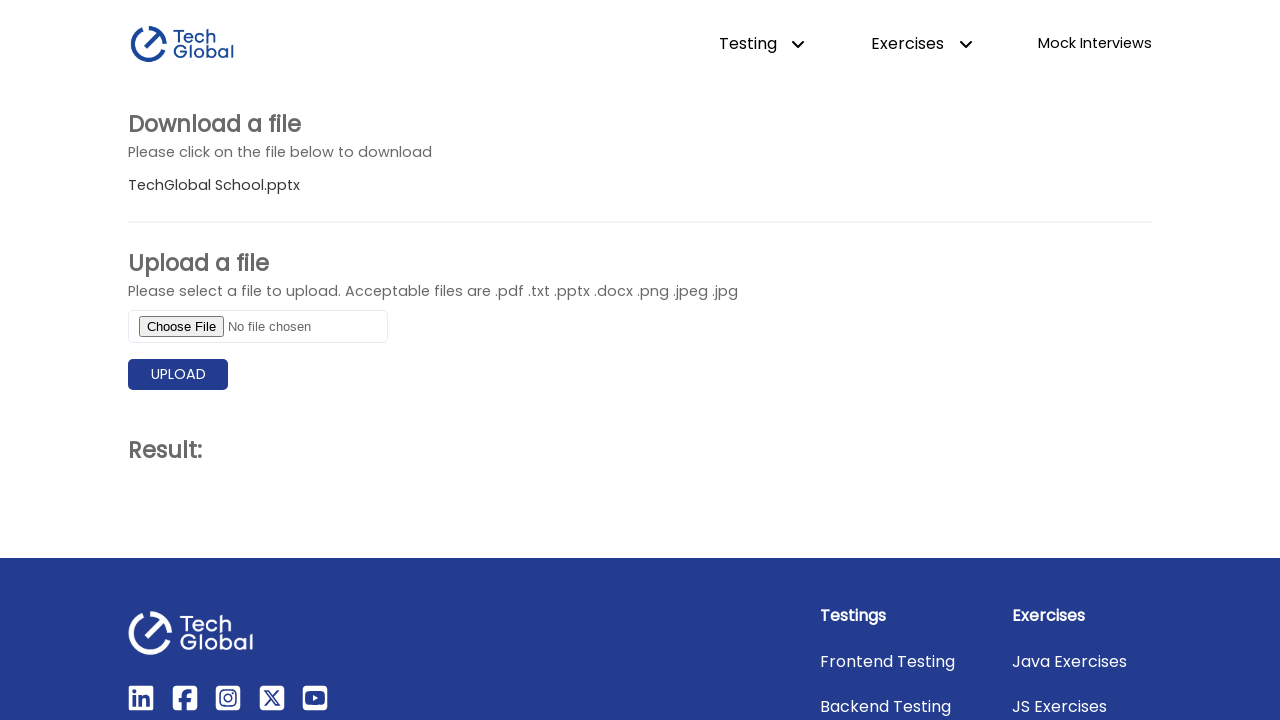